Tests a registration form by filling in First name, Last name, and Email fields, submitting the form, and verifying the success message is displayed.

Starting URL: http://suninjuly.github.io/registration1.html

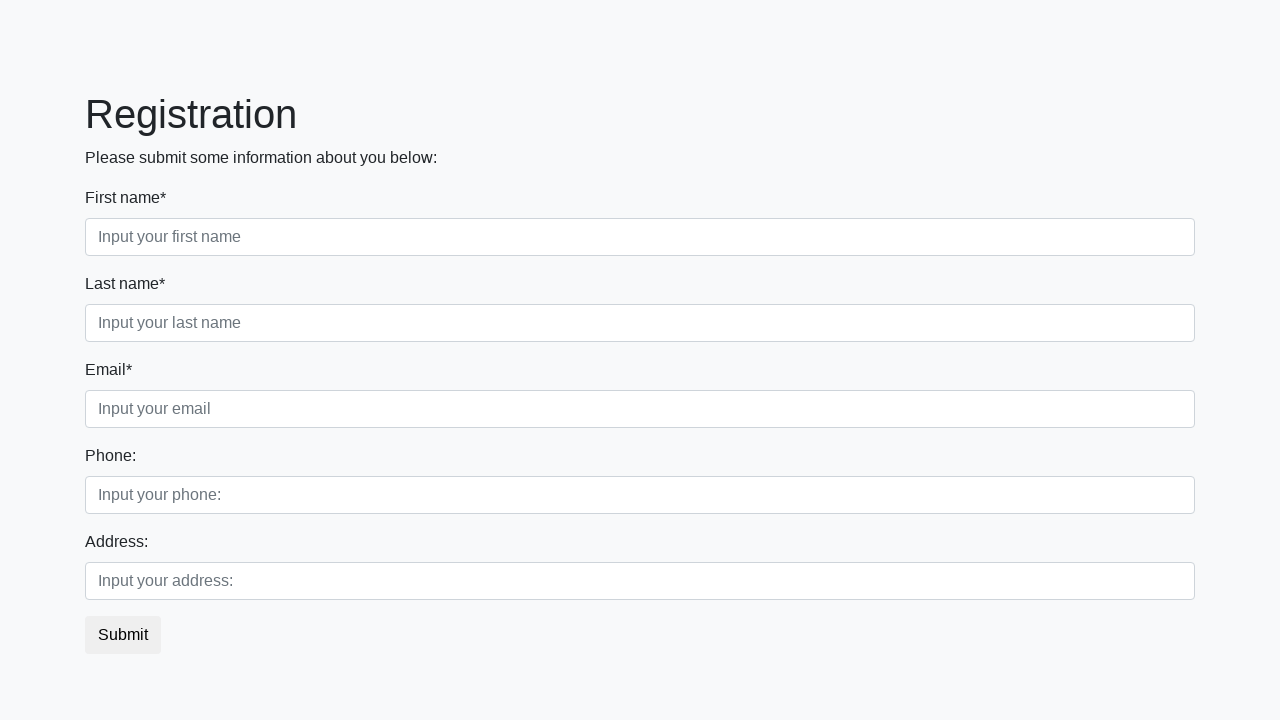

Filled First name field with 'John' on //label[text()='First name*']/../input[@required]
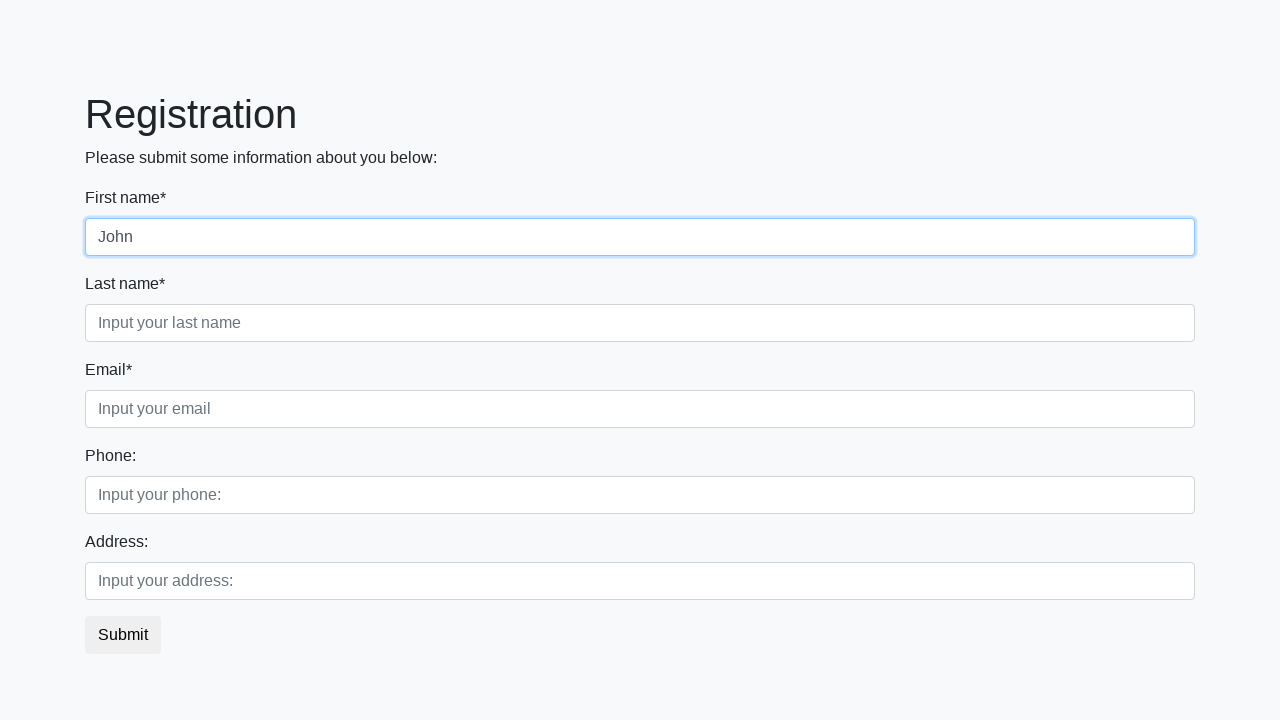

Filled Last name field with 'Smith' on //label[text()='Last name*']/../input
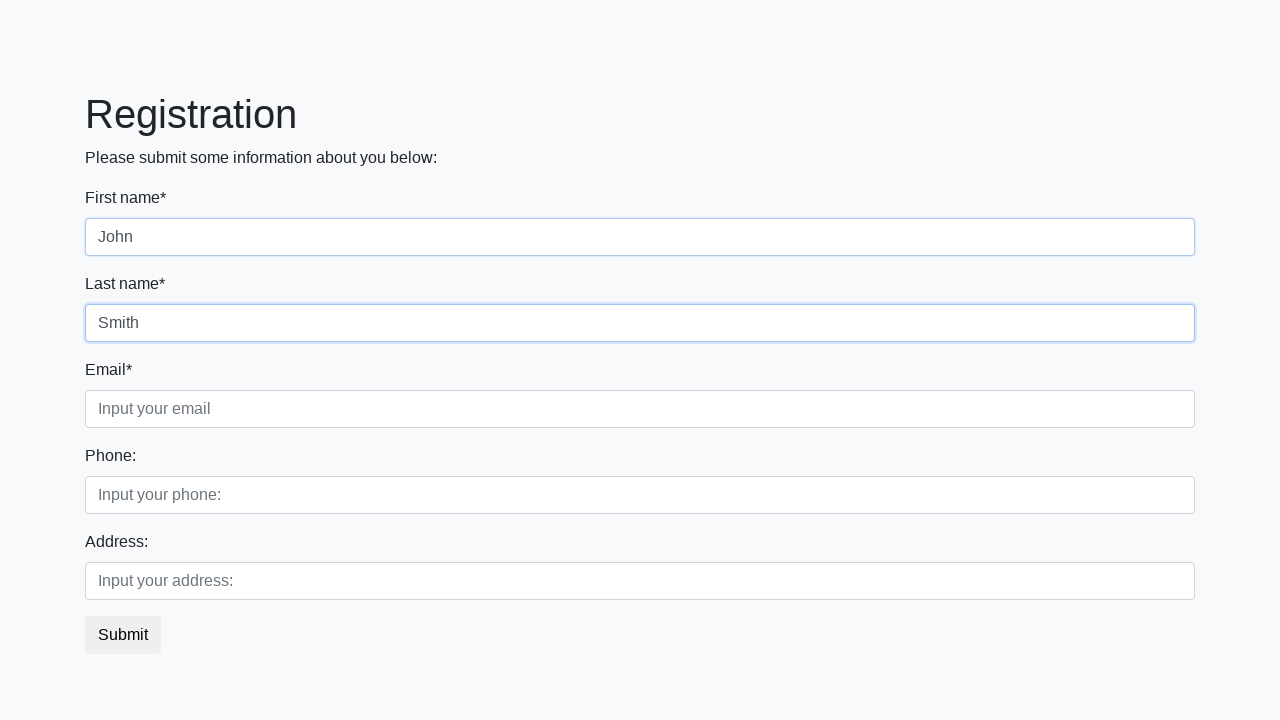

Filled Email field with 'johnsmith@example.com' on //label[text()='Email*']/../input
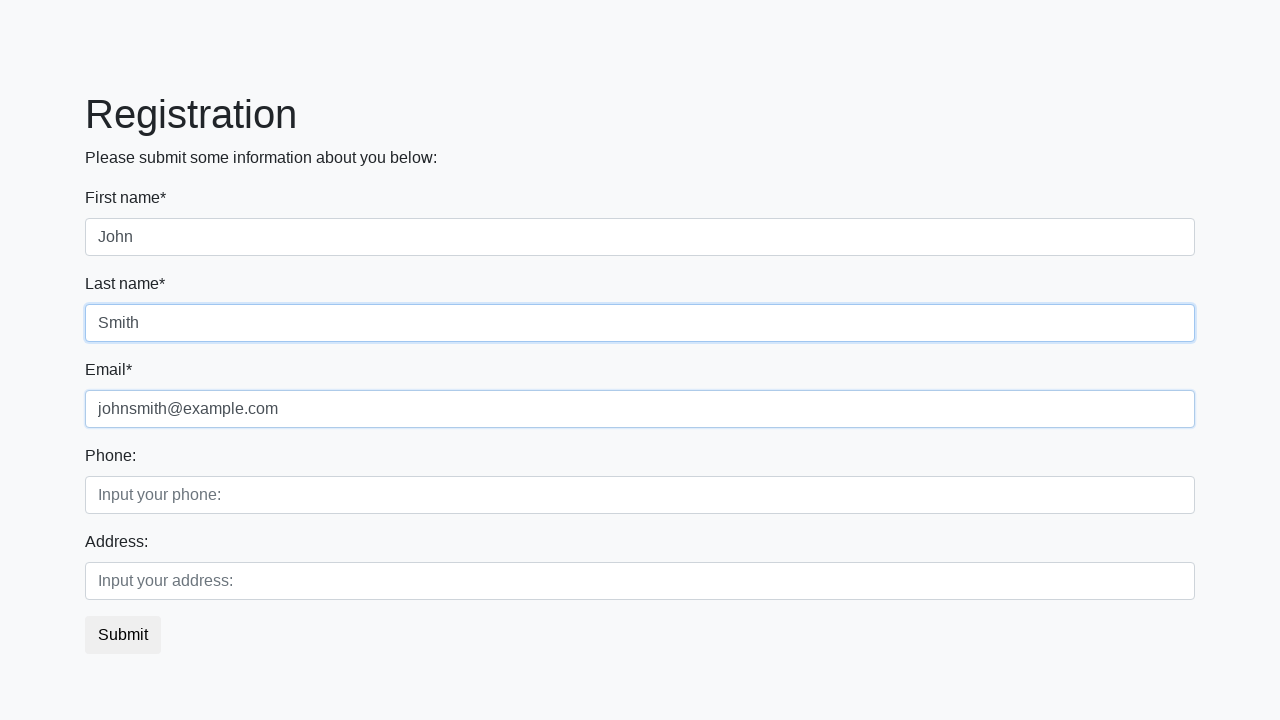

Clicked submit button to register at (123, 635) on button.btn
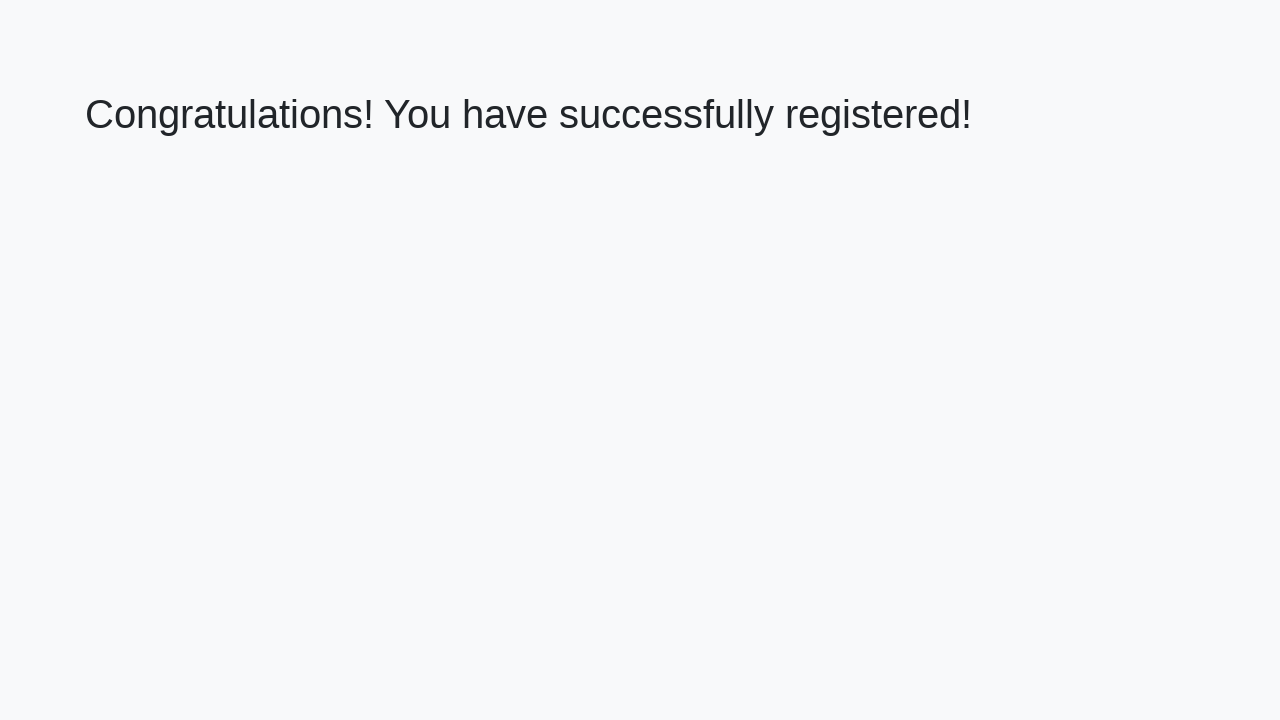

Success message displayed on registration completion
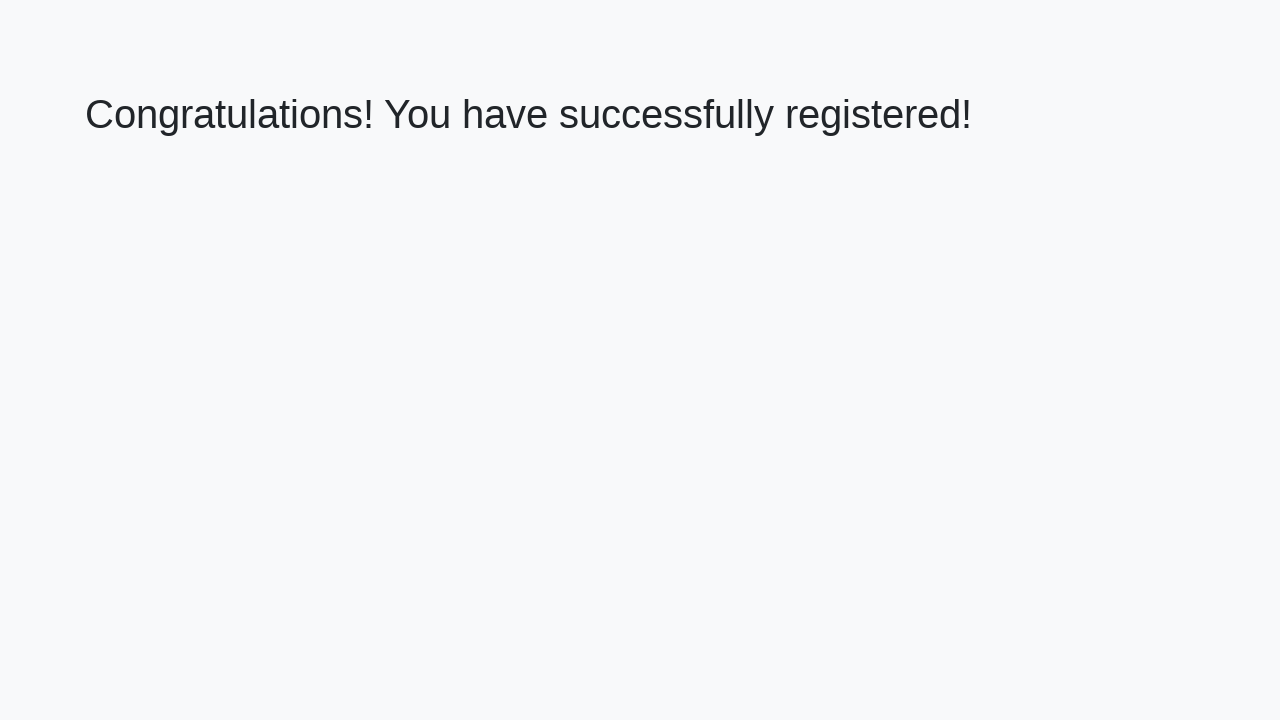

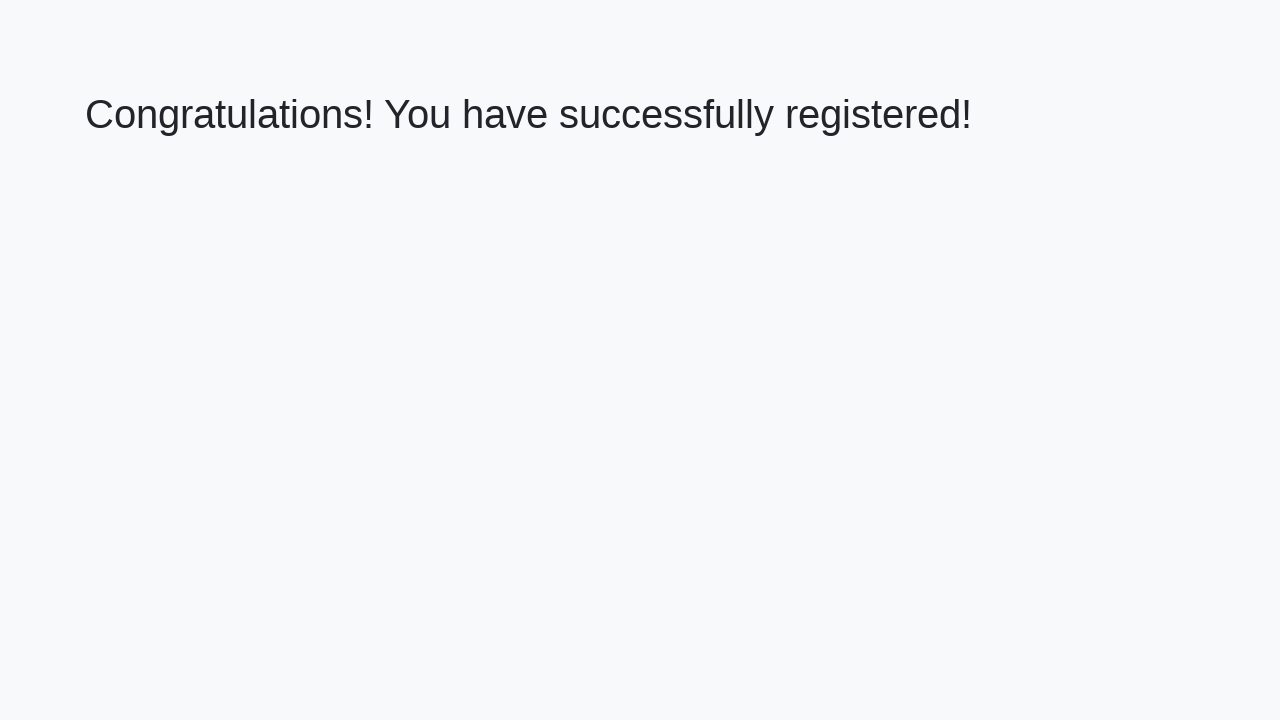